Navigates to the Leafground website, clicks through menu items to reach the Hyper Link section, and counts the number of links on the page

Starting URL: https://www.leafground.com

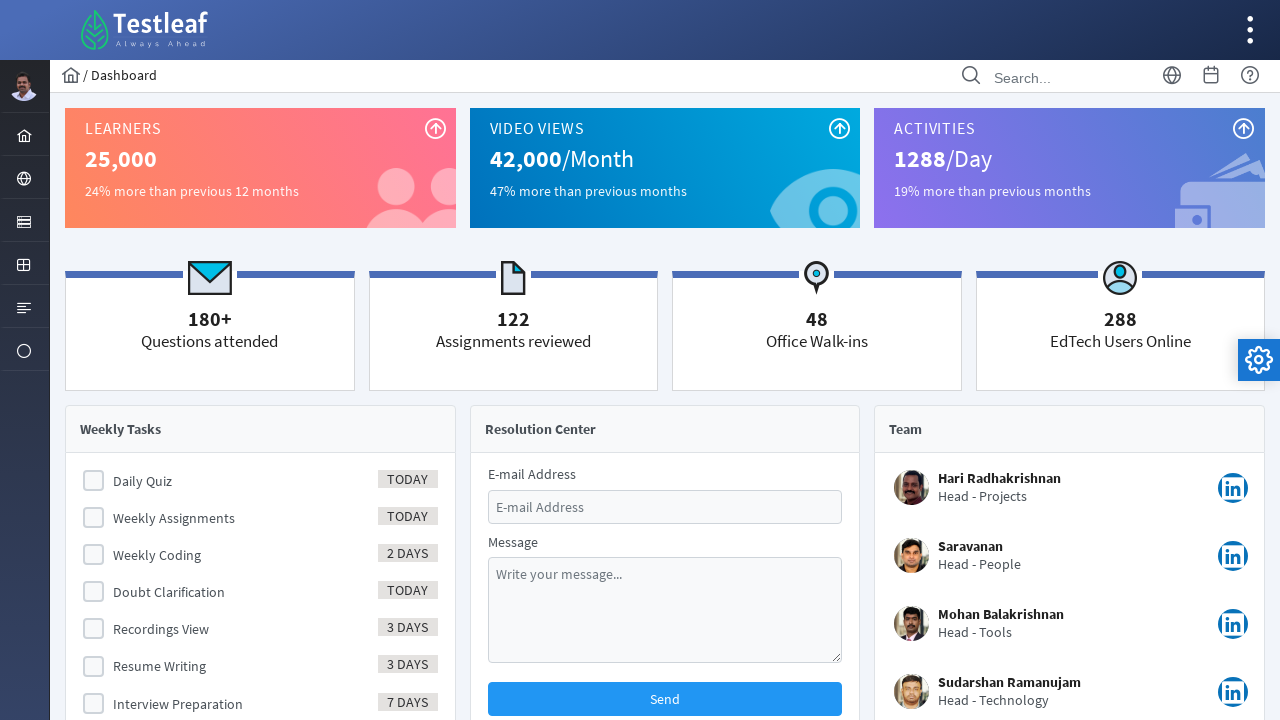

Clicked the third menu item in the form at (24, 220) on xpath=//form[@id='menuform']/ul/li[3]
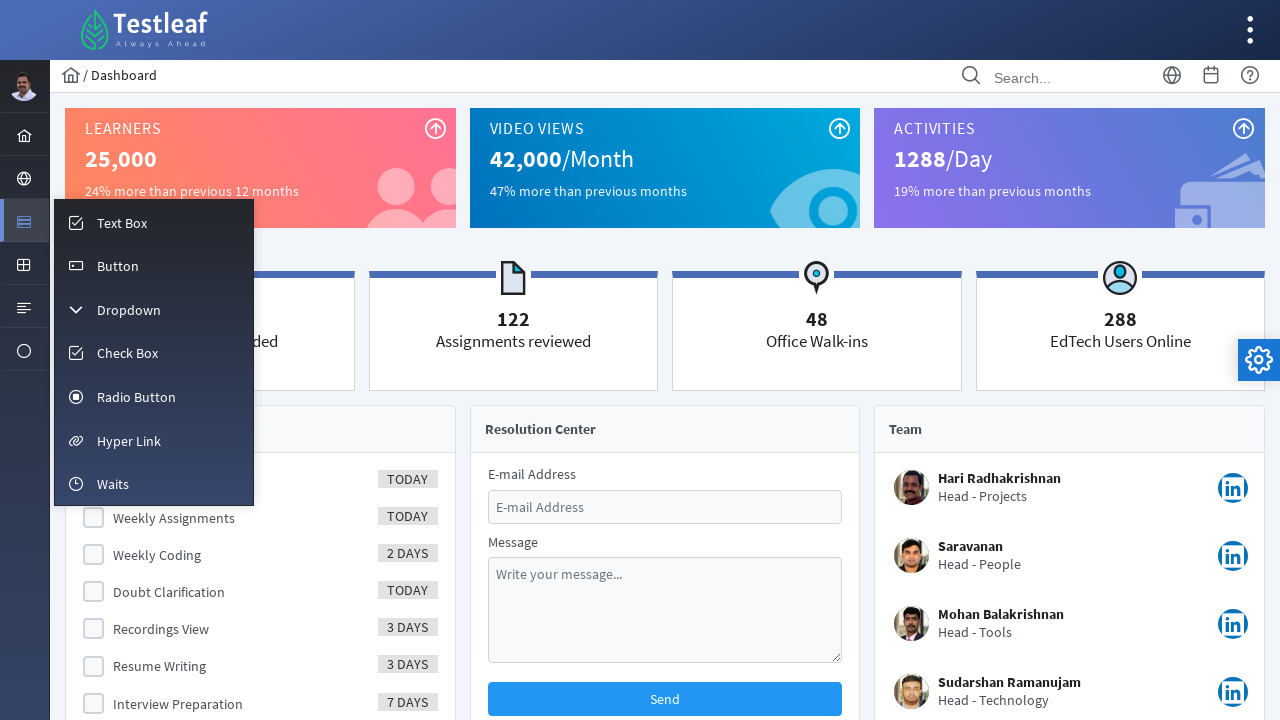

Clicked on the Hyper Link menu option at (129, 441) on xpath=//span[text()='Hyper Link']
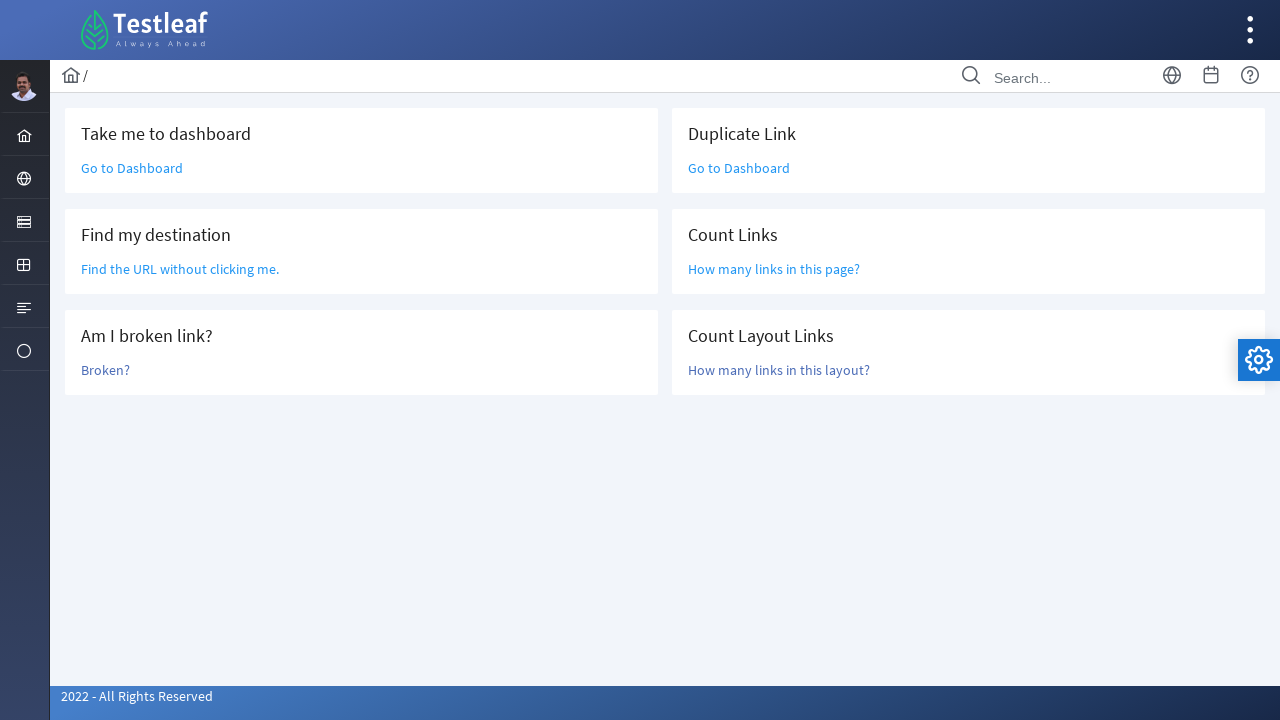

Waited for links to be present on the page
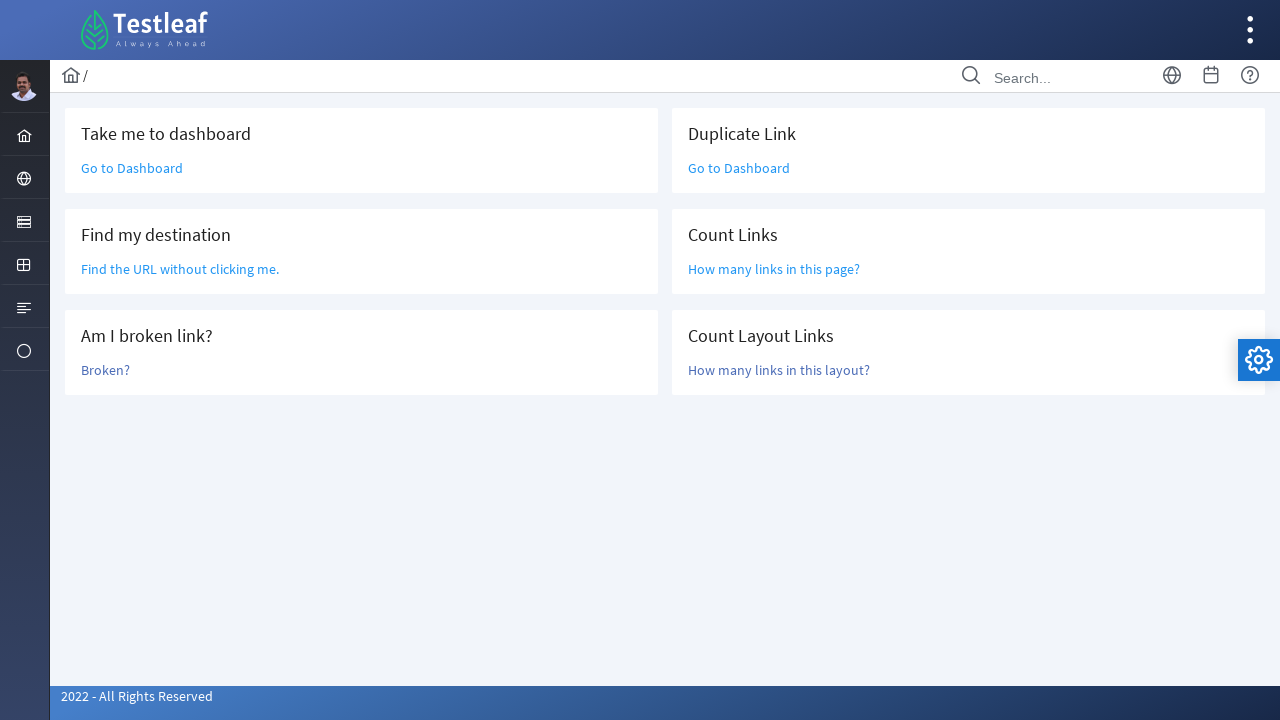

Retrieved all link elements - found 47 links
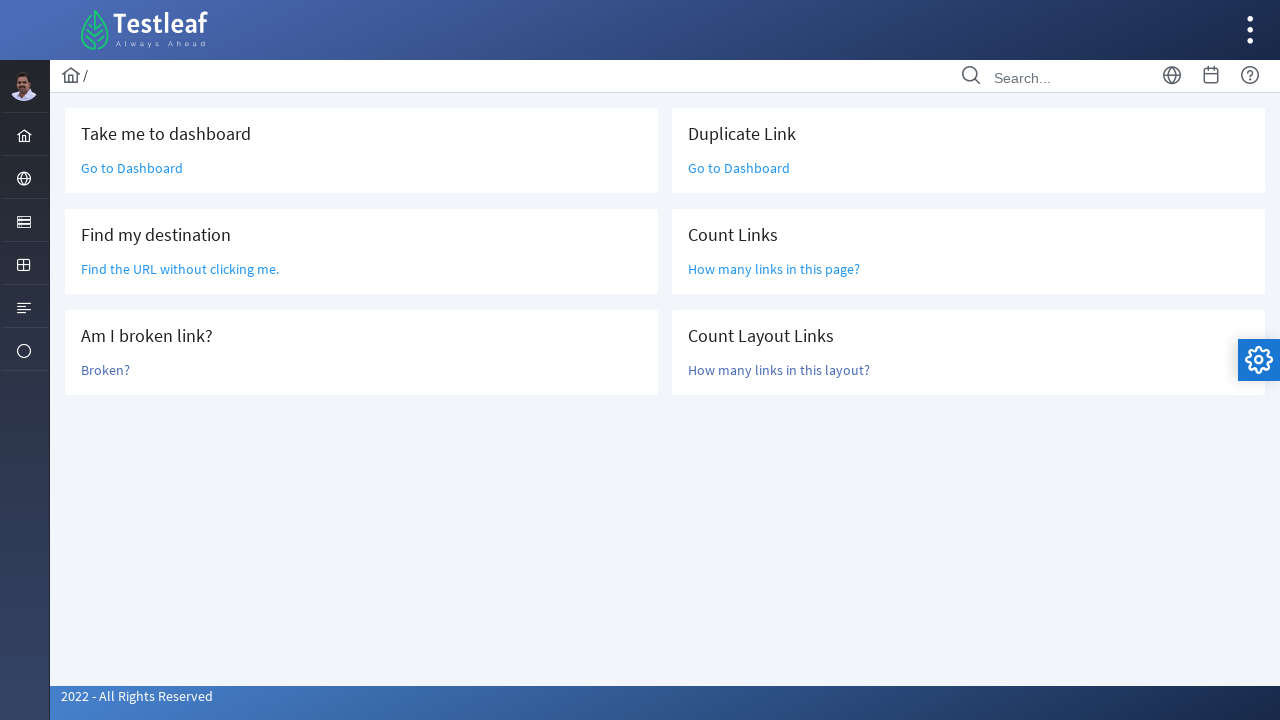

Printed total number of links: 47
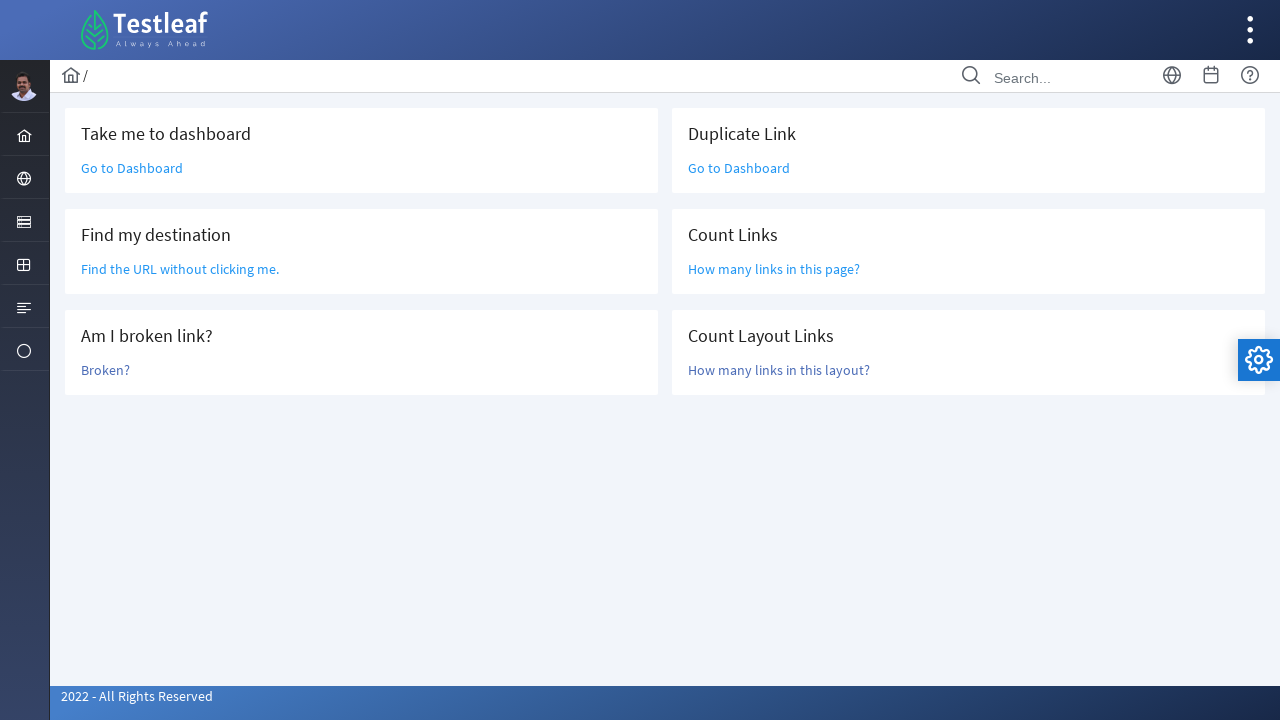

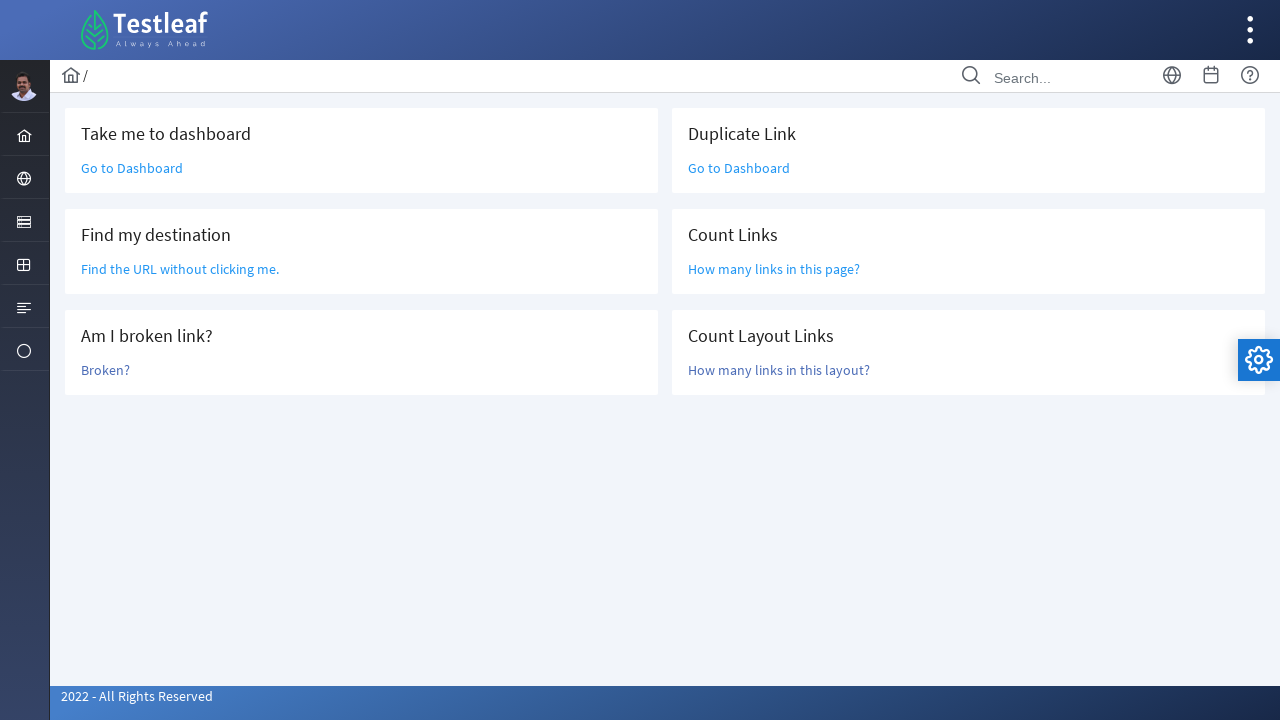